Navigates to the Spanish Consulate appointment page, clicks on the "ELEGIR FECHA Y HORA" link to access the appointment scheduling section, handles any continue buttons, and waits for the page to fully load to check appointment availability.

Starting URL: https://www.exteriores.gob.es/Consulados/miami/es/ServiciosConsulares/Paginas/Ley-de-Memoria-Democr%C3%A1tica-supuesto-1A.aspx

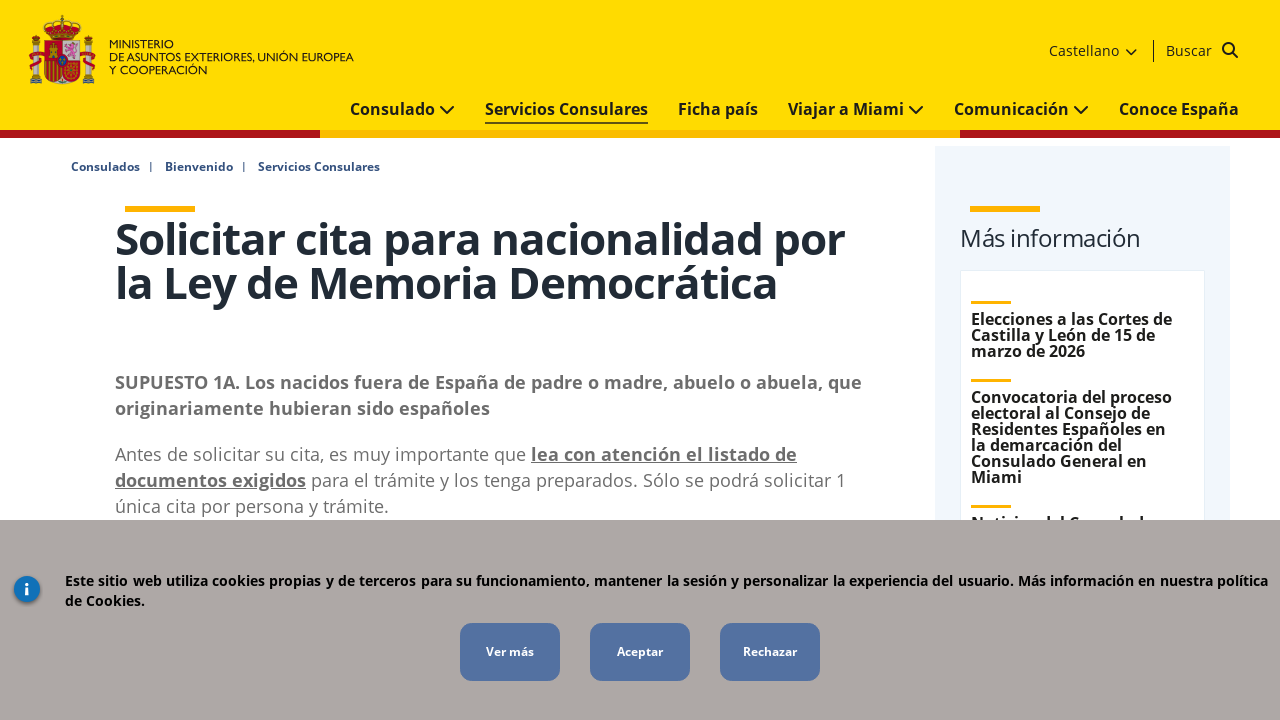

Waited for page to load (networkidle)
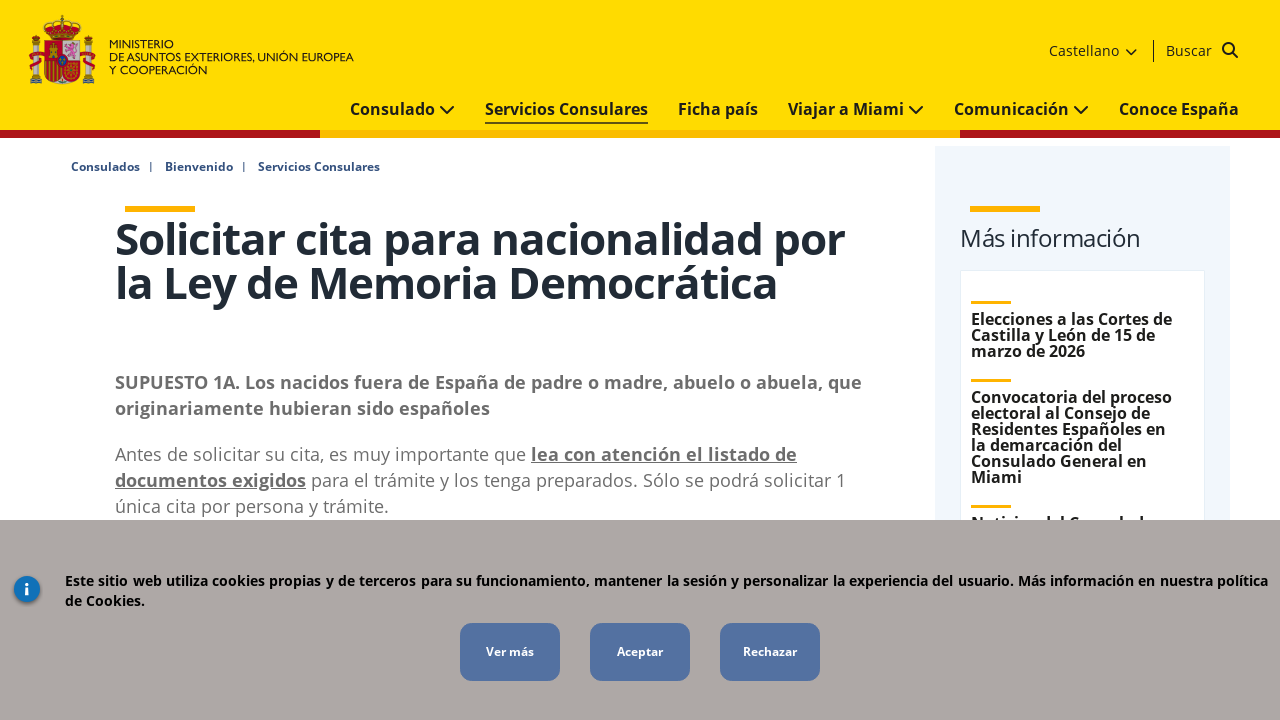

Waited for page to load after clicking appointment link (networkidle)
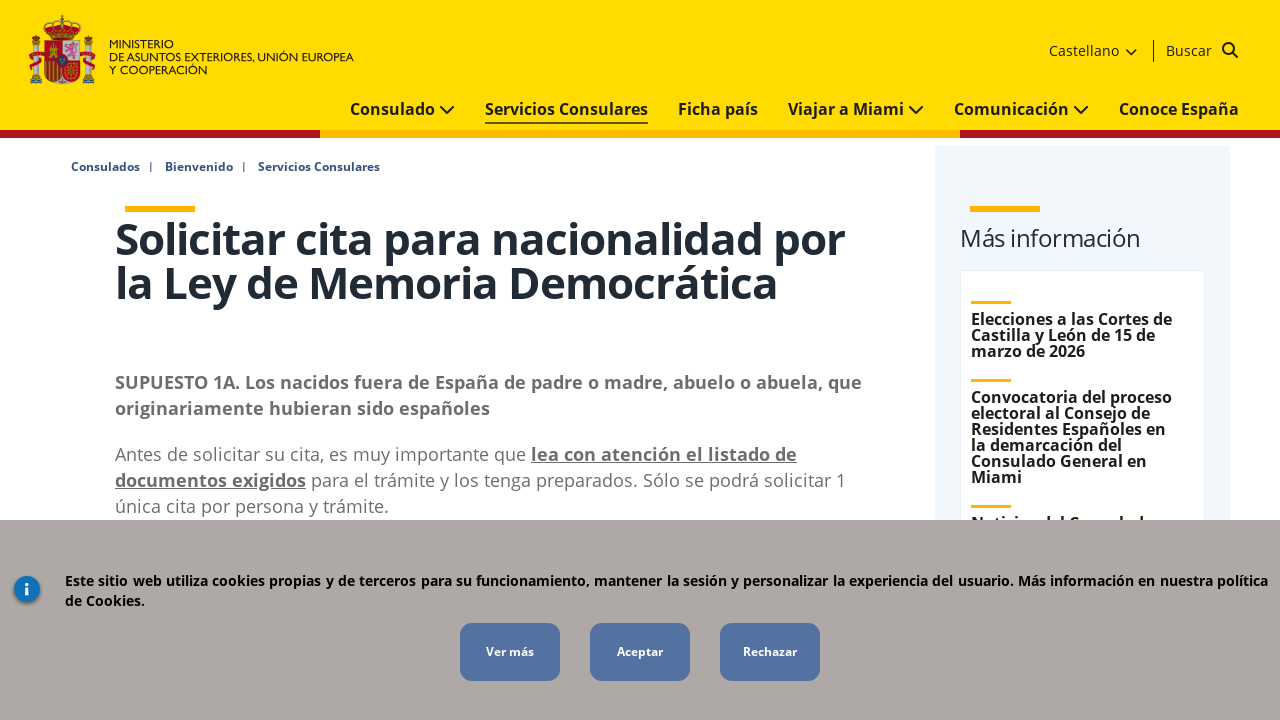

Clicked continue button at (640, 652) on xpath=//input[@type='submit'] >> nth=0
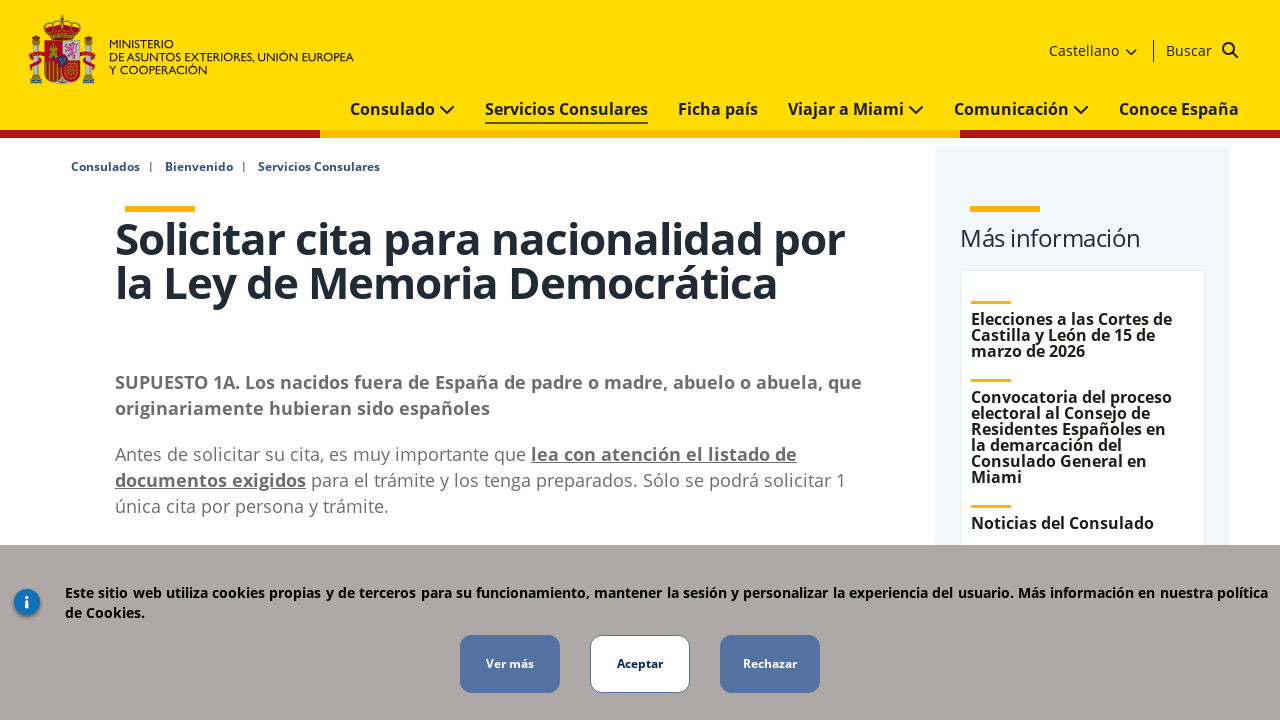

Waited for page to stabilize after continue button (networkidle)
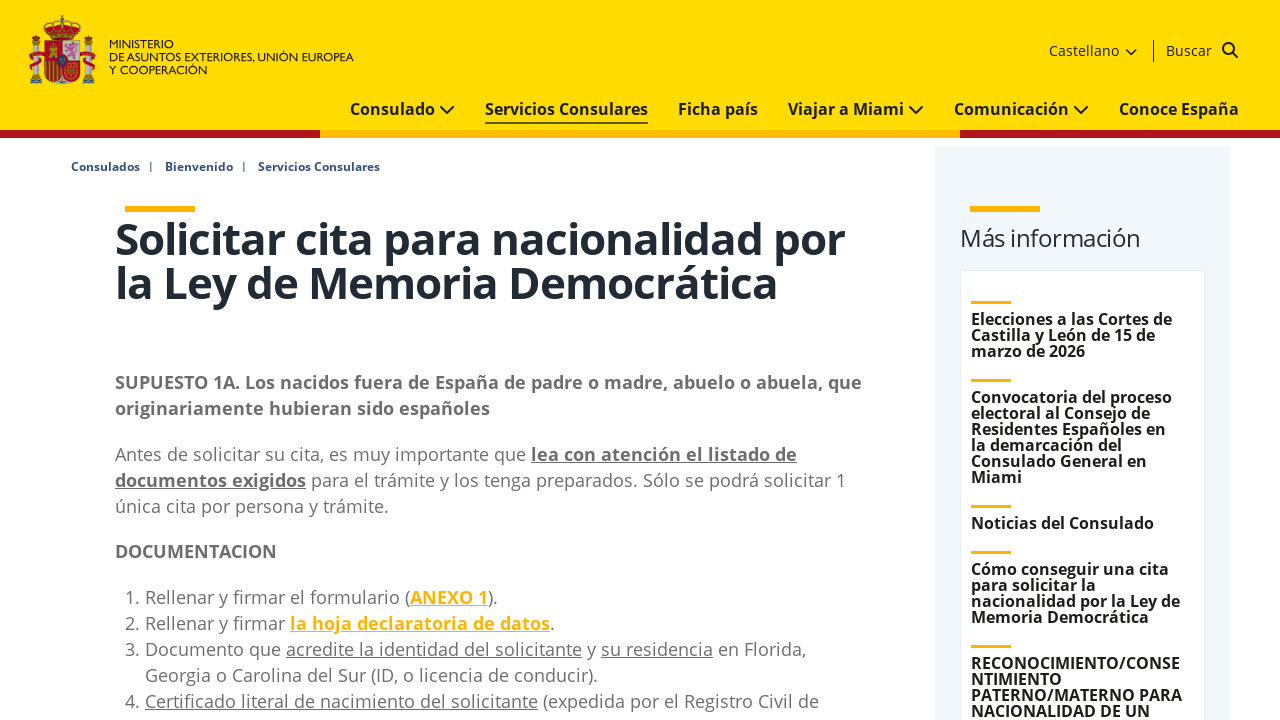

Waited 2 seconds for page content to fully render
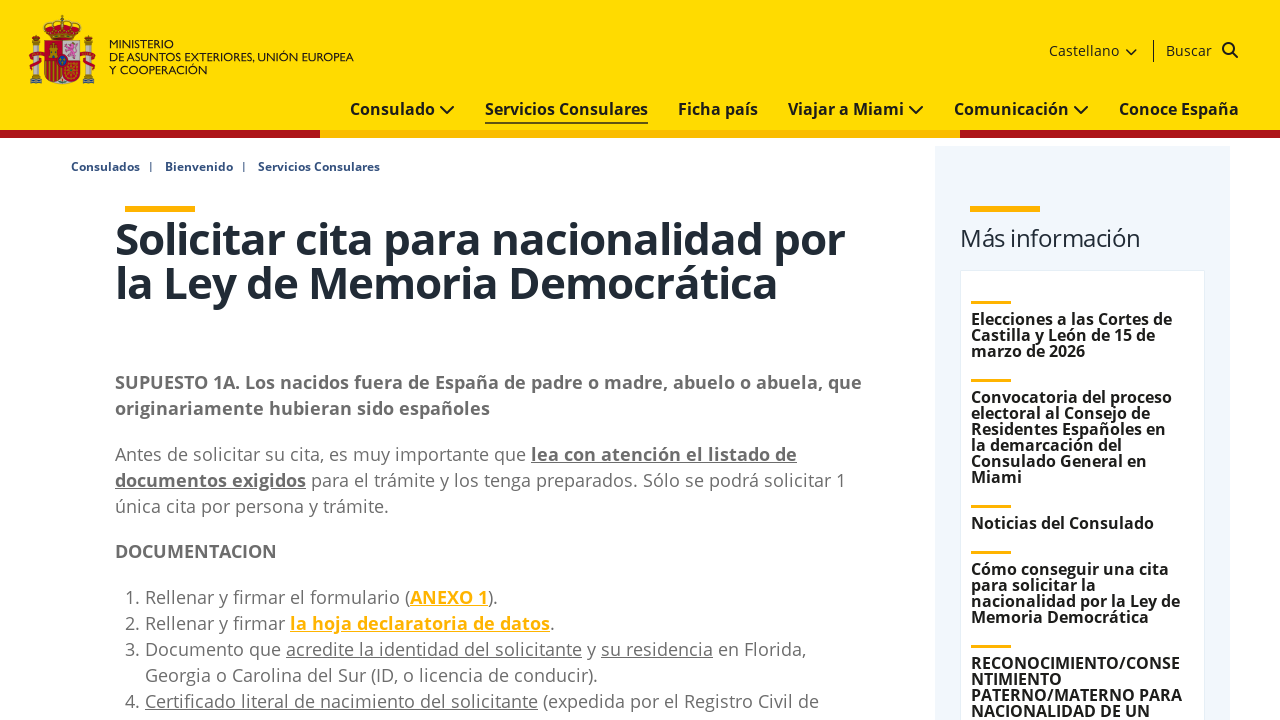

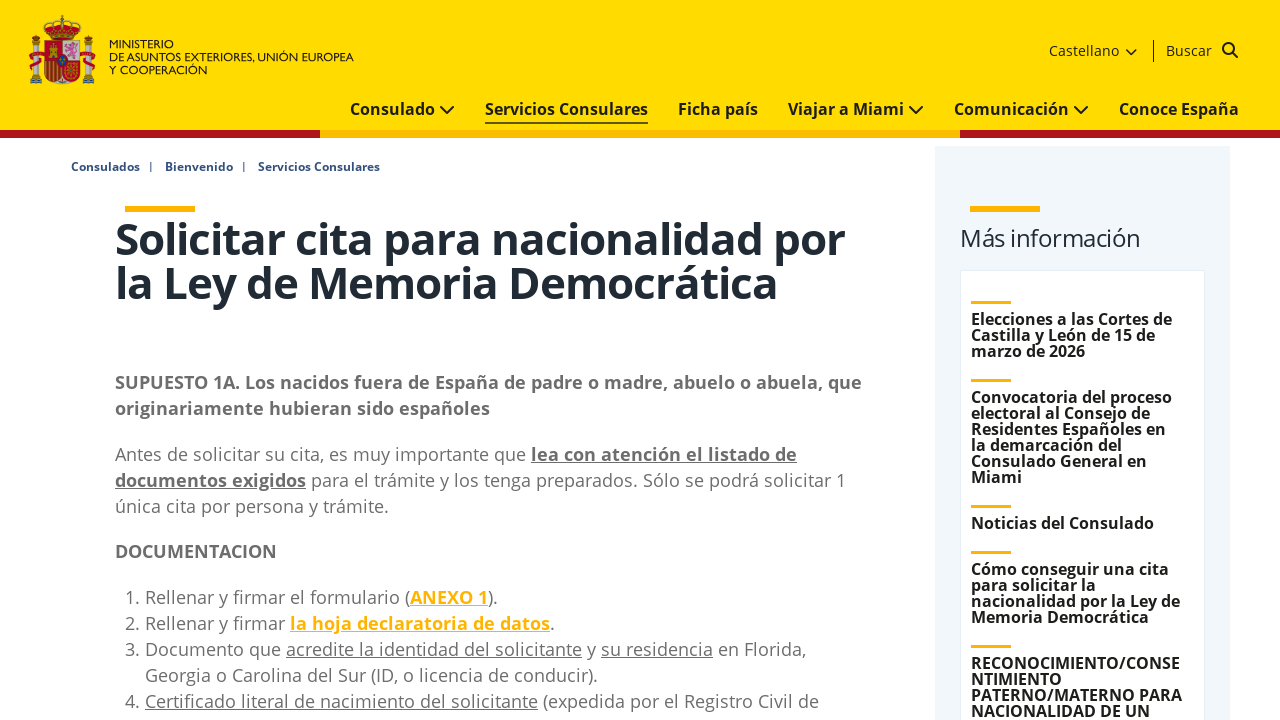